Tests the Enable button functionality by clicking it, waiting for the loading bar to disappear, and verifying the input box becomes enabled and "It's enabled!" message is displayed.

Starting URL: https://practice.cydeo.com/dynamic_controls

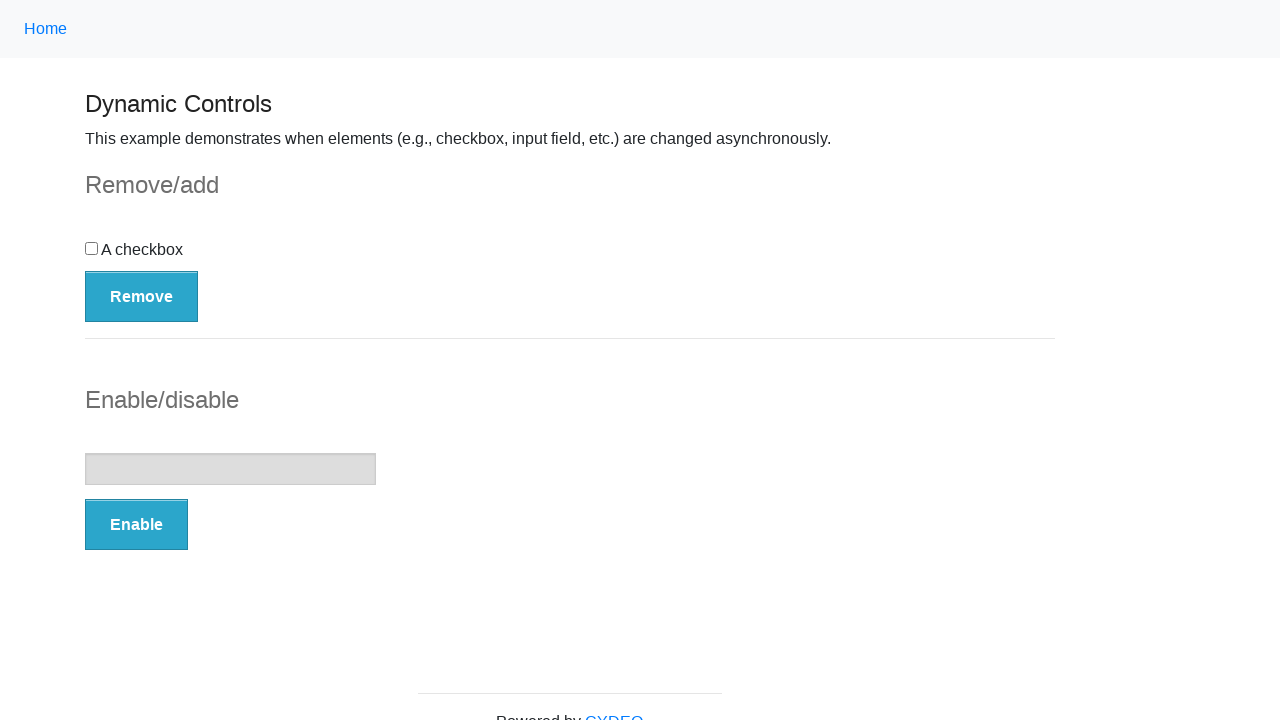

Clicked the 'Enable' button at (136, 525) on button:has-text('Enable')
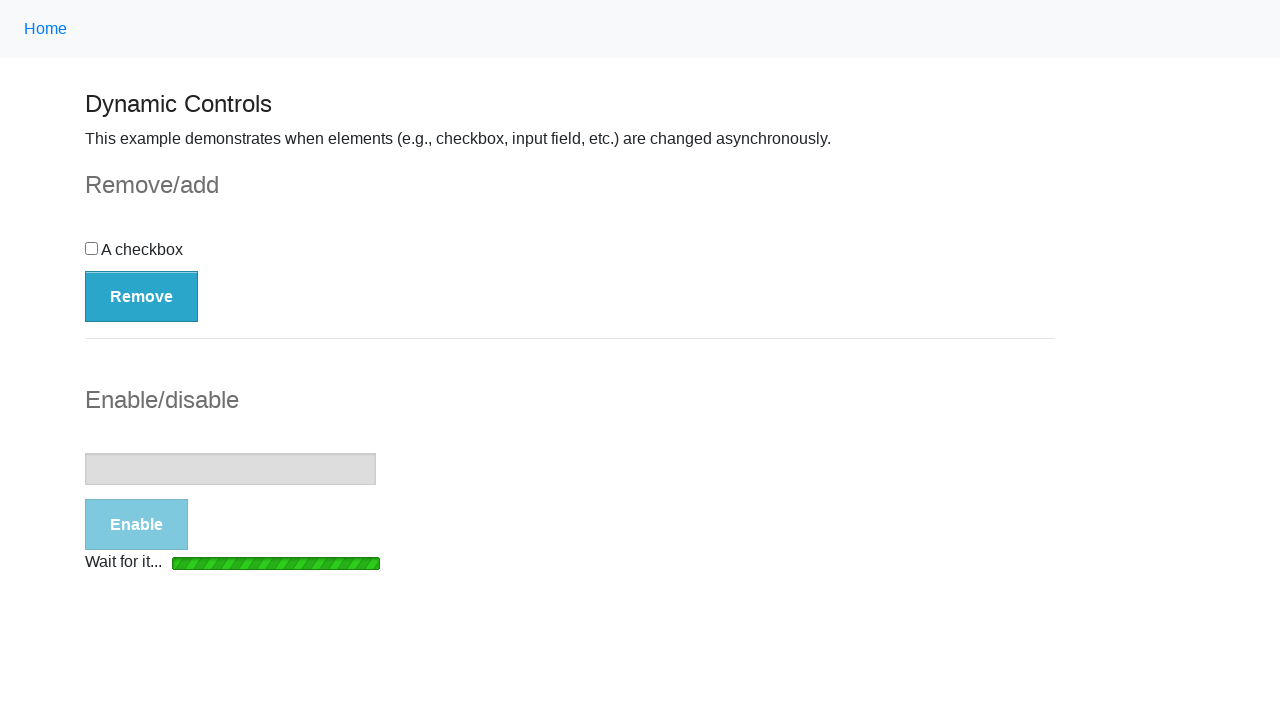

Loading bar disappeared
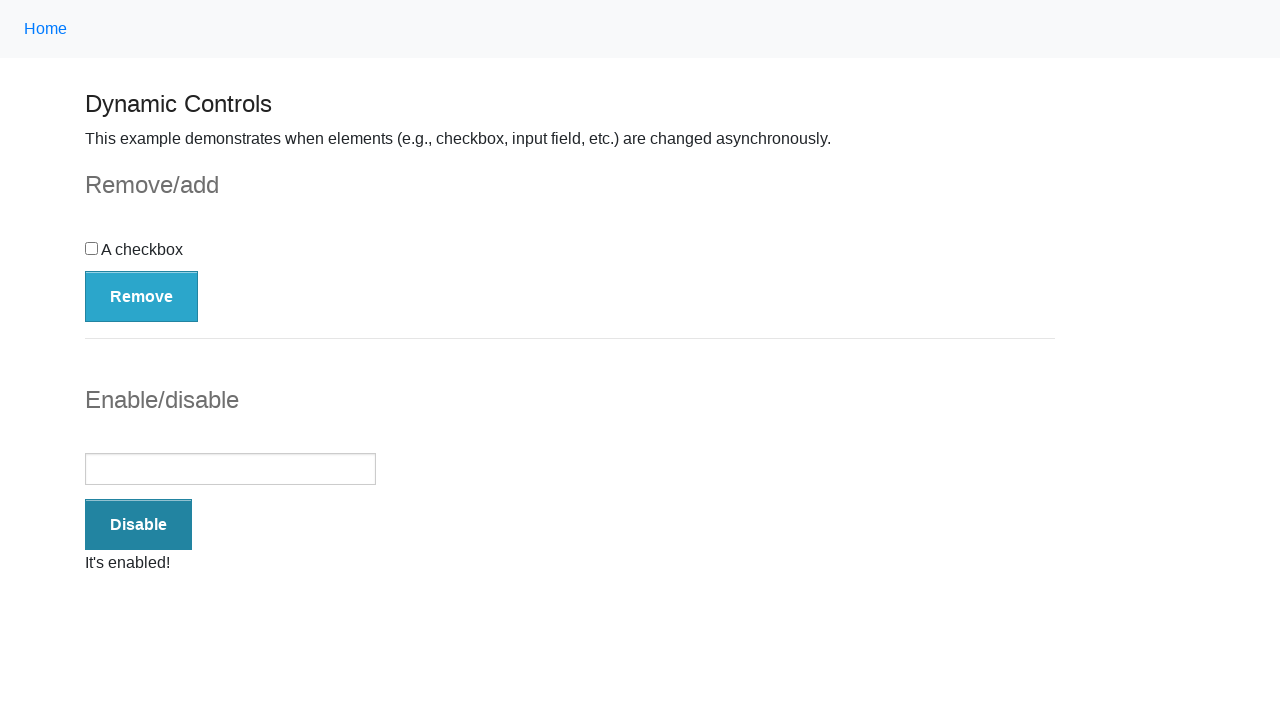

Verified input box is enabled
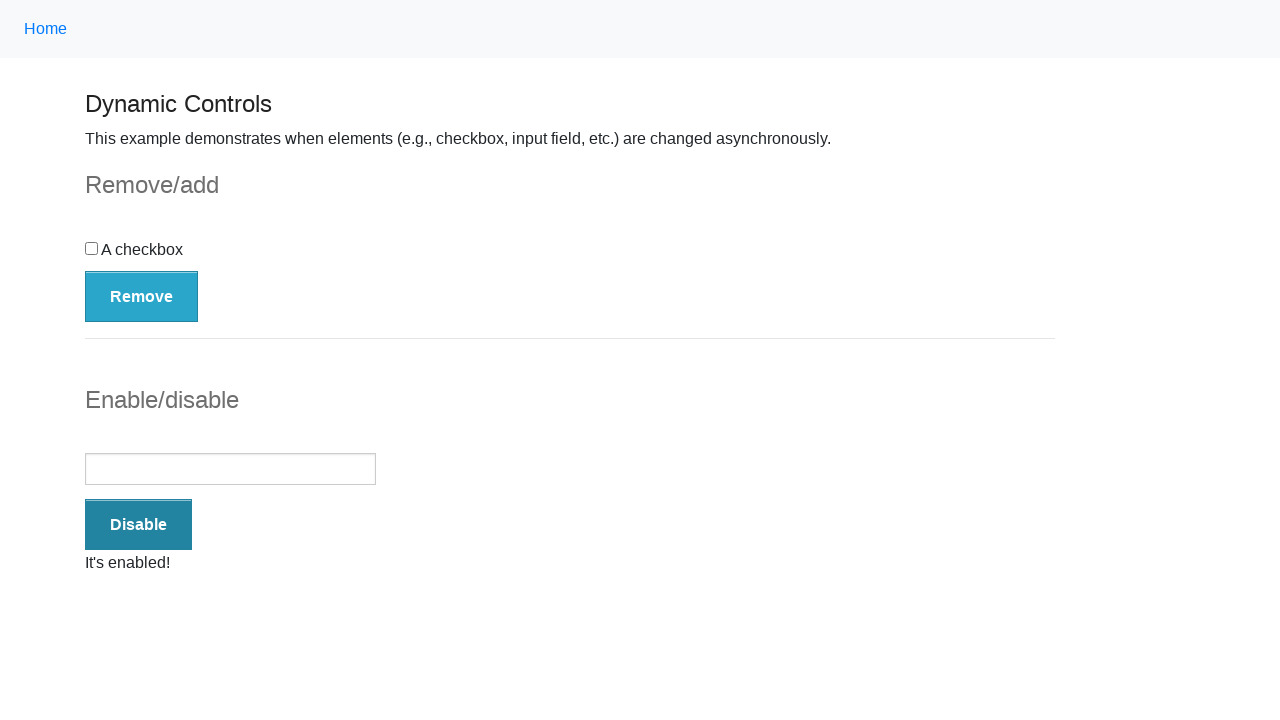

Verified 'It's enabled!' message is visible
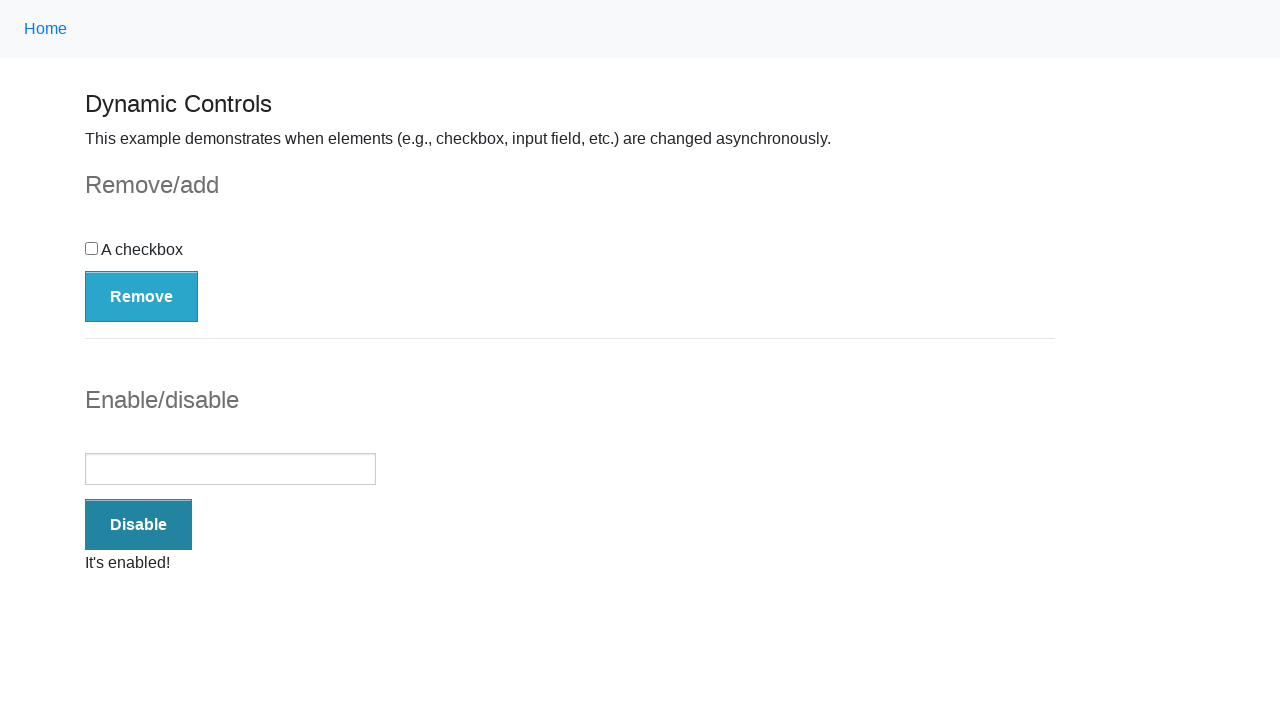

Verified message text content equals 'It's enabled!'
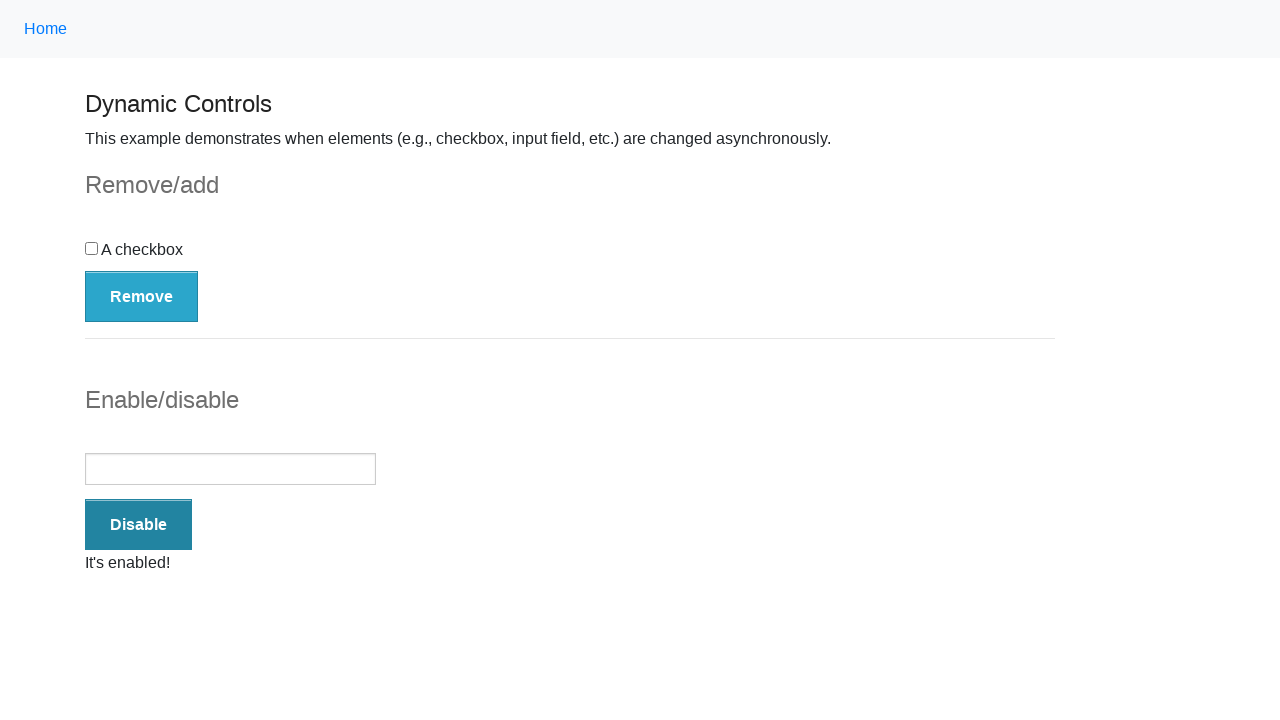

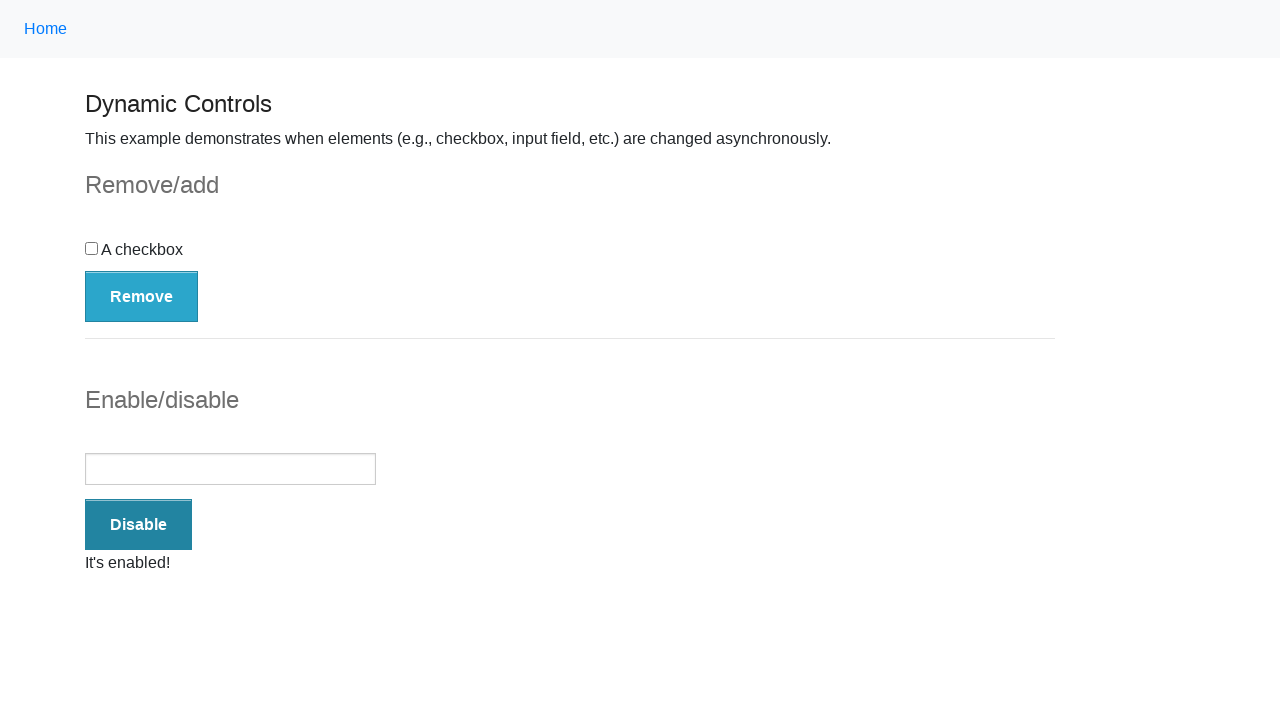